Tests dropdown selection functionality by navigating to the dropdown page, selecting an option from the dropdown menu, and verifying the selection was successful

Starting URL: http://the-internet.herokuapp.com/dropdown

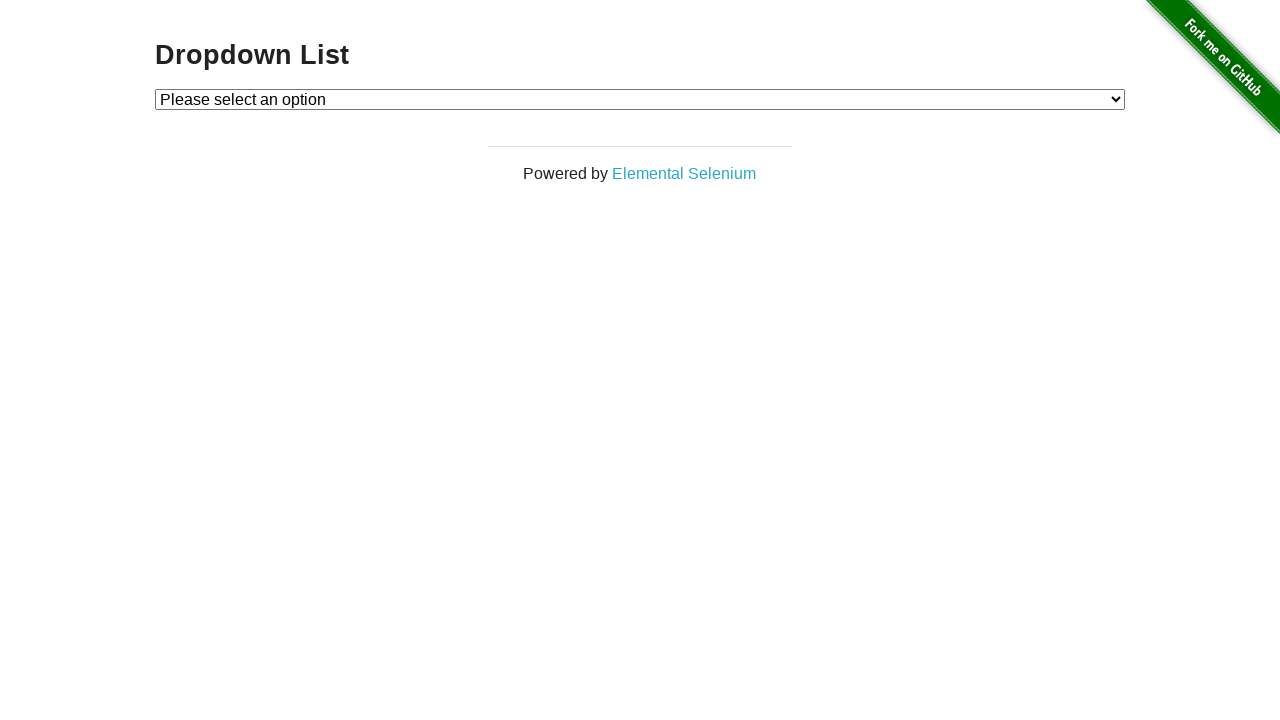

Waited for dropdown element to be visible
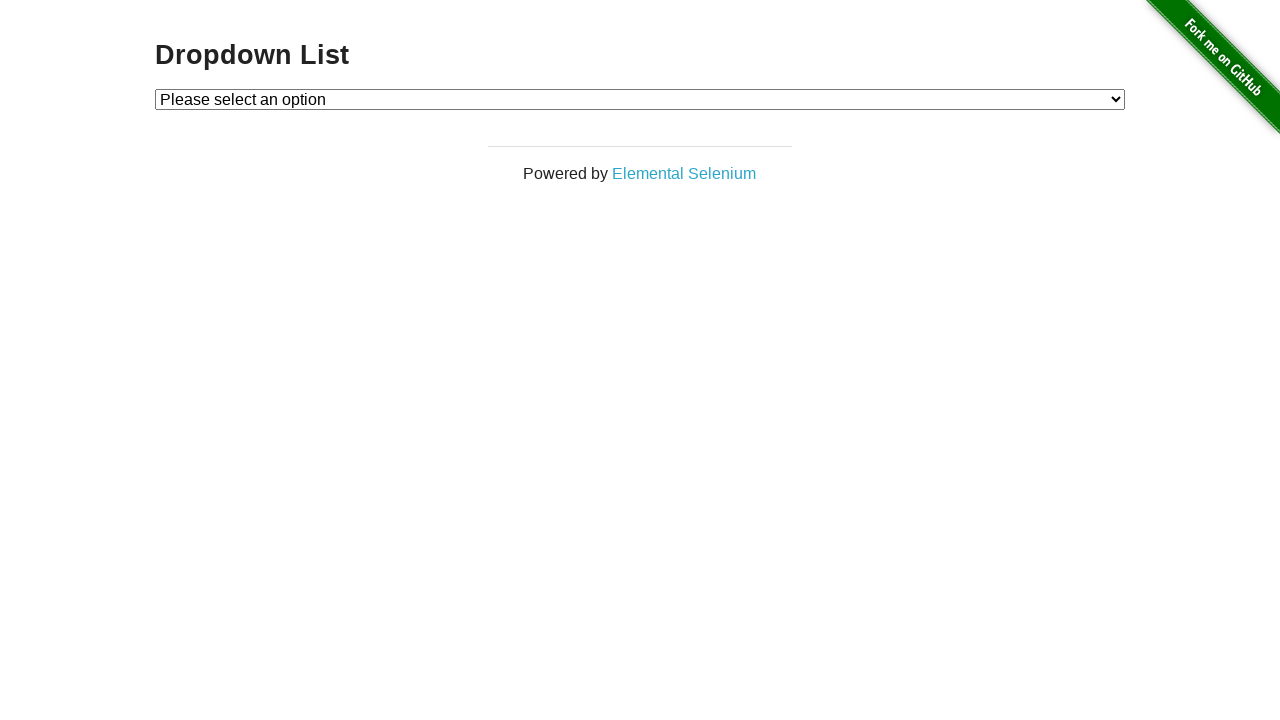

Selected 'Option 2' from the dropdown menu on #dropdown
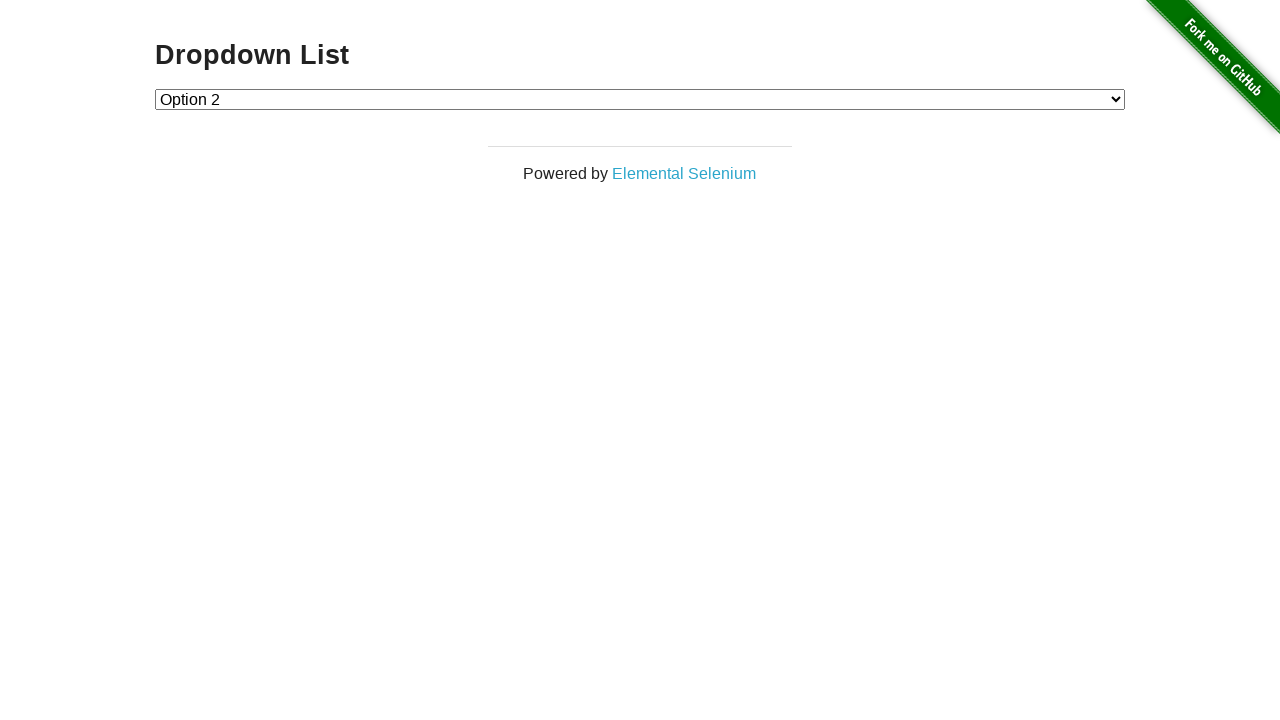

Retrieved the selected dropdown value
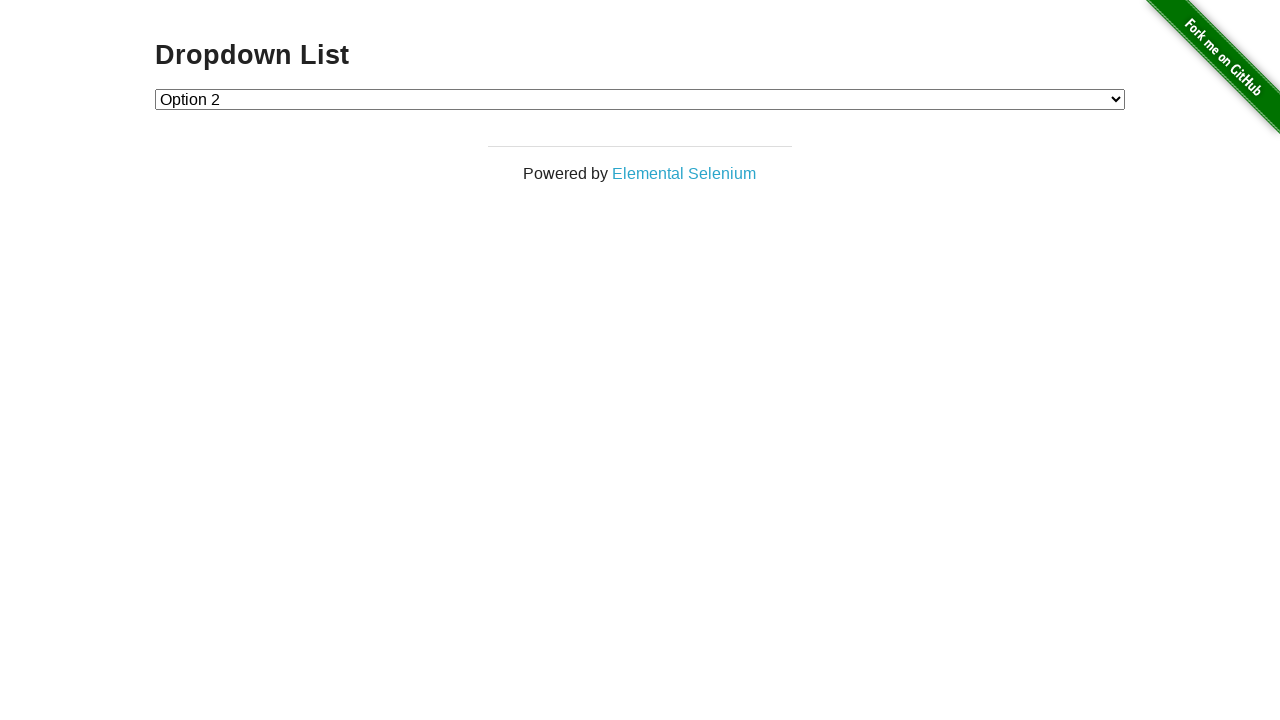

Verified that dropdown selection was successful - value is '2'
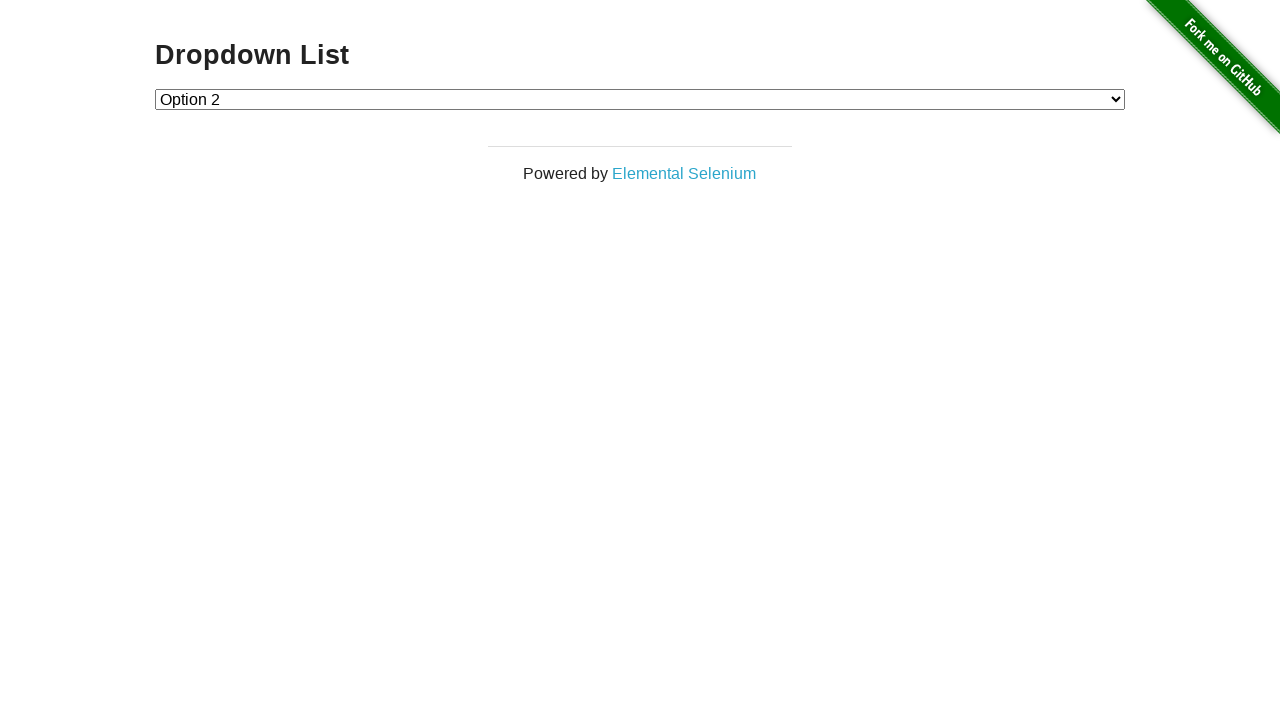

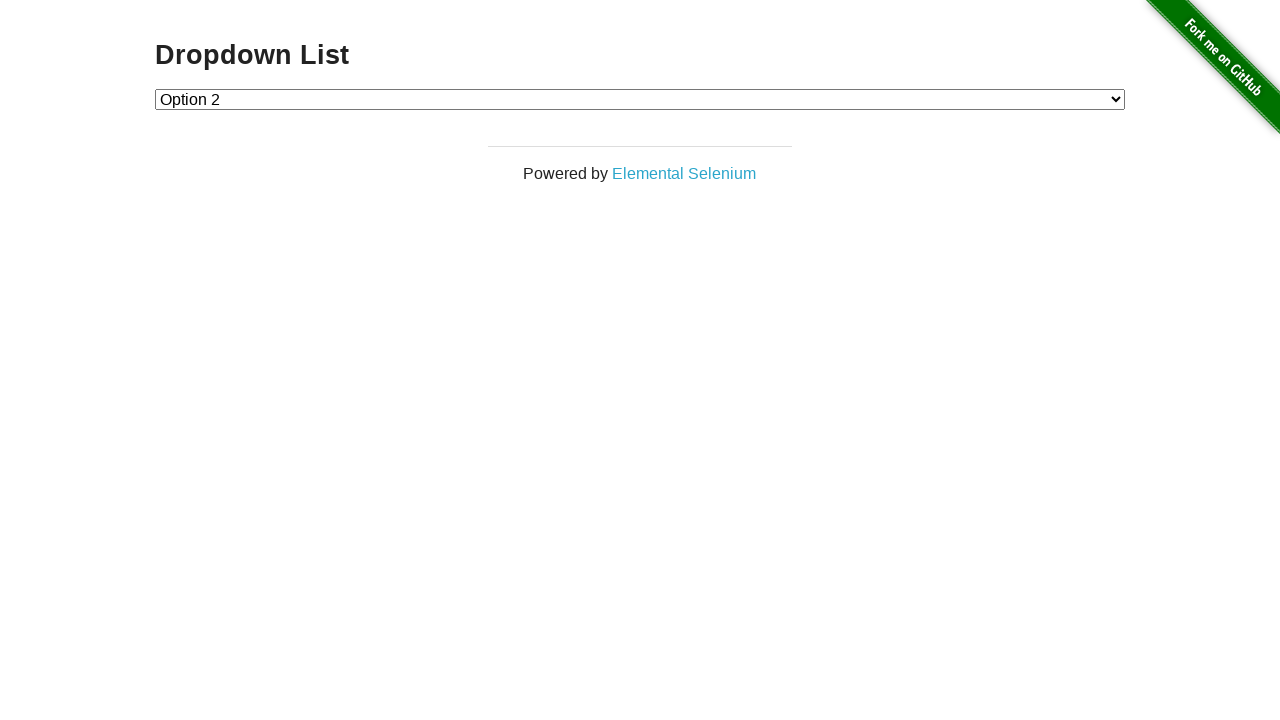